Tests complete registration flow with valid data including zip code and user information

Starting URL: https://www.sharelane.com/cgi-bin/register.py

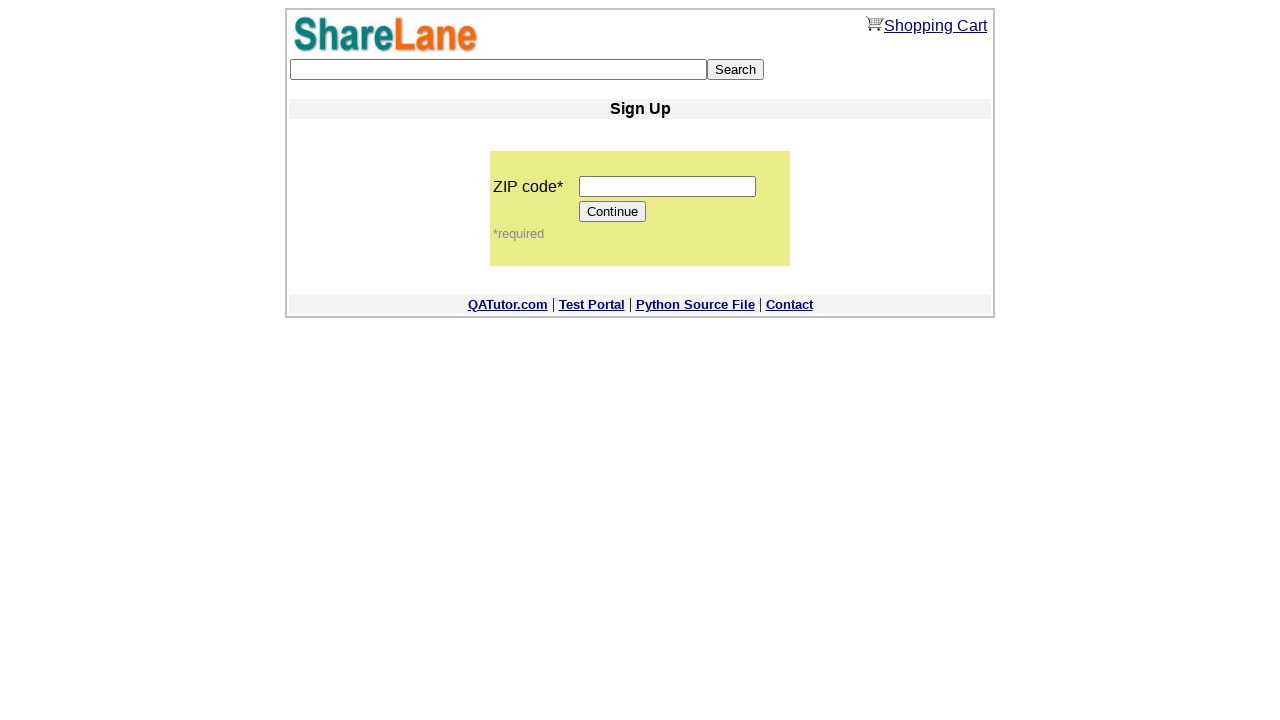

Entered zip code '12345' on input[name='zip_code']
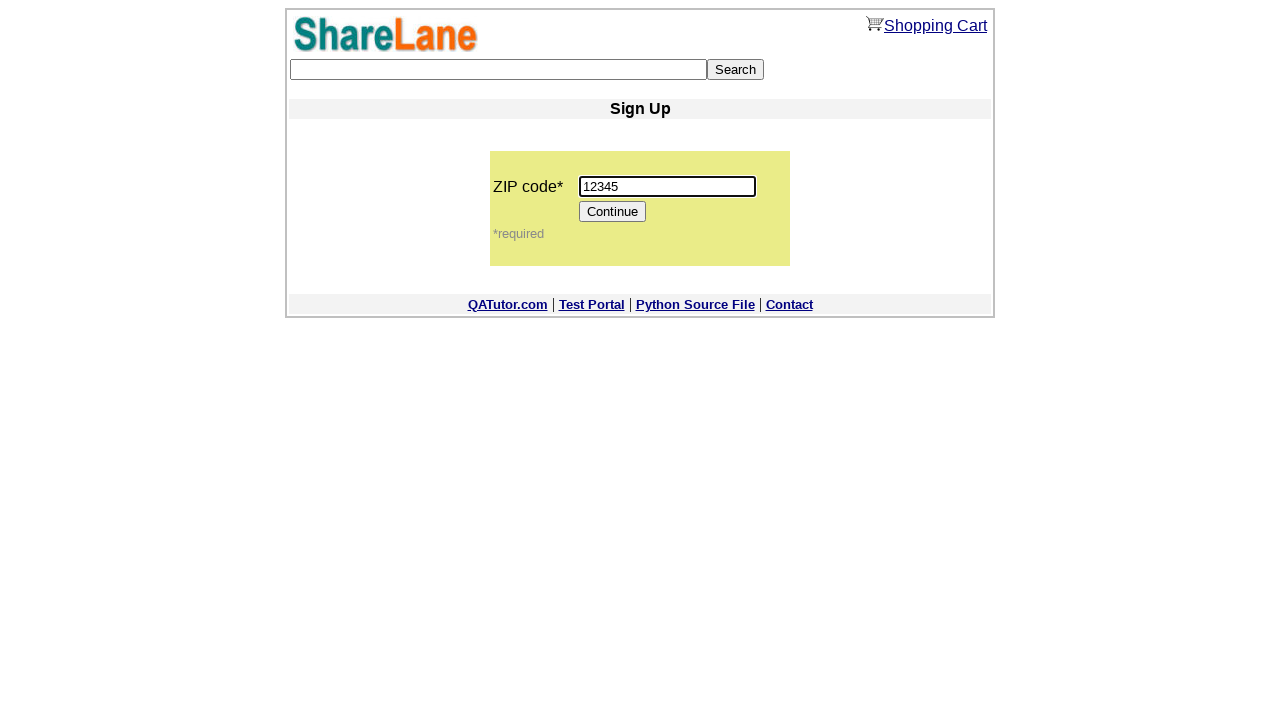

Clicked Continue button to proceed to registration form at (613, 212) on input[value='Continue']
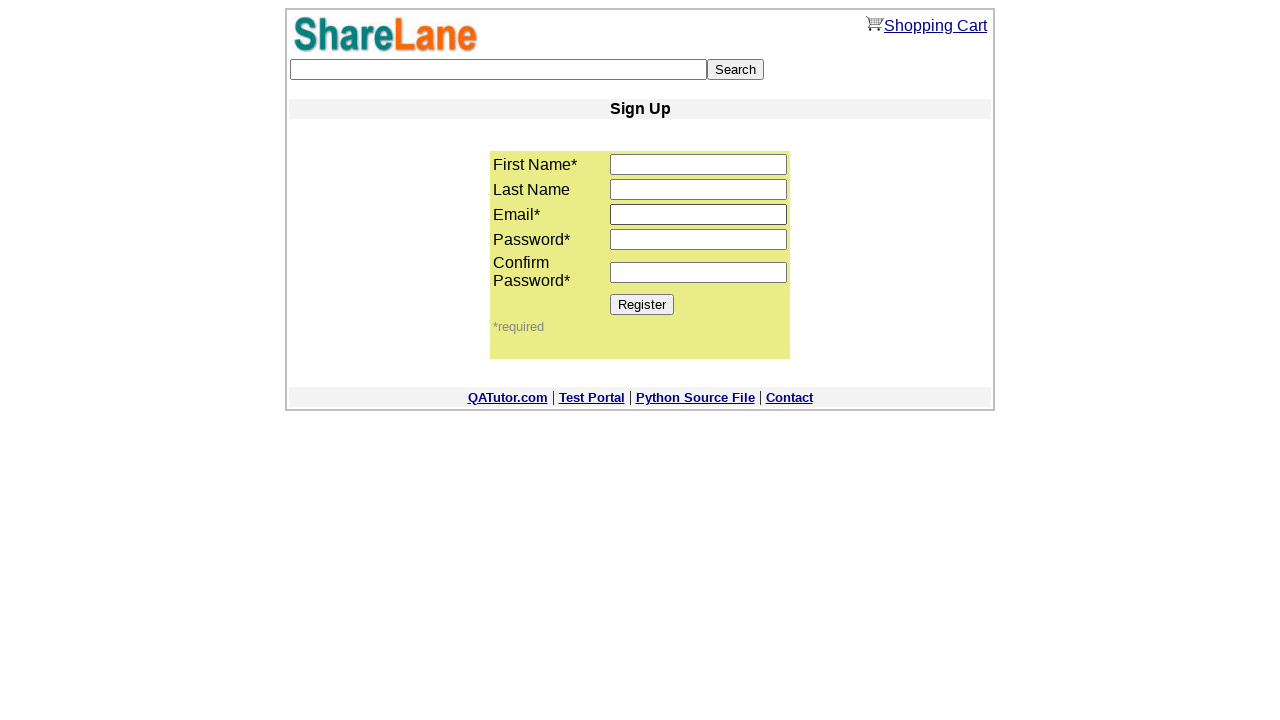

Entered first name 'Michael' on input[name='first_name']
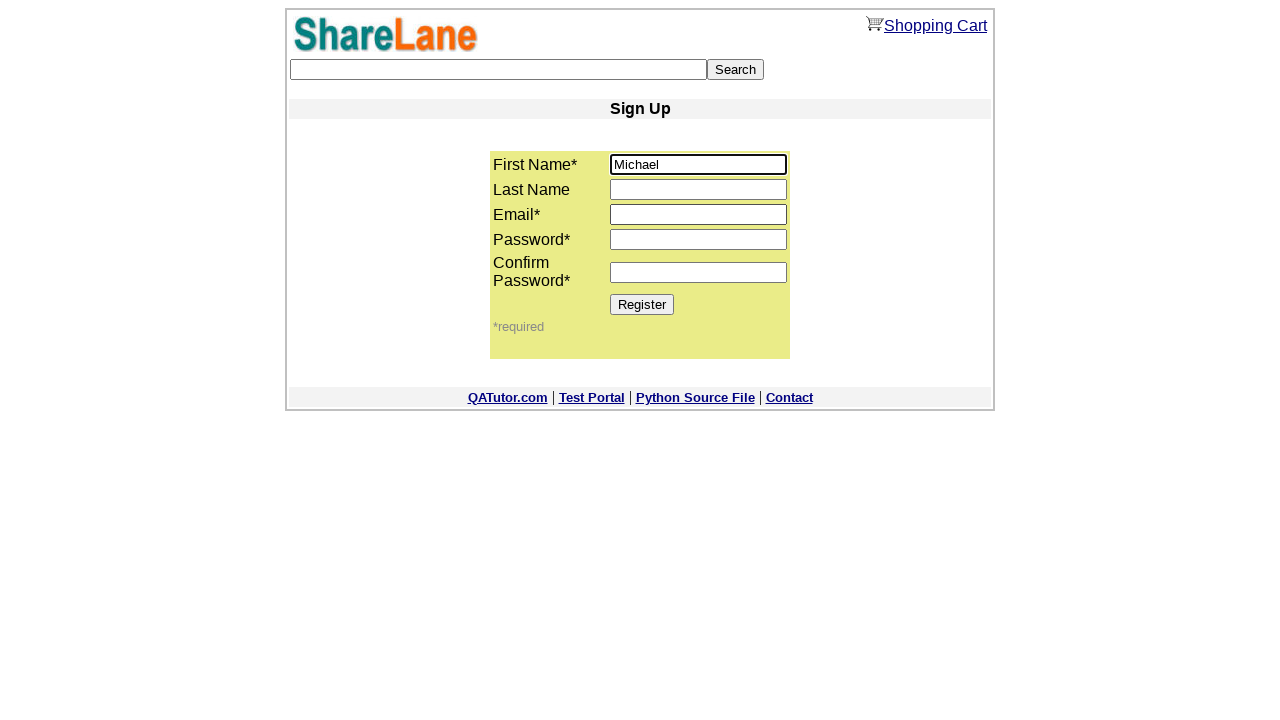

Entered last name 'Johnson' on input[name='last_name']
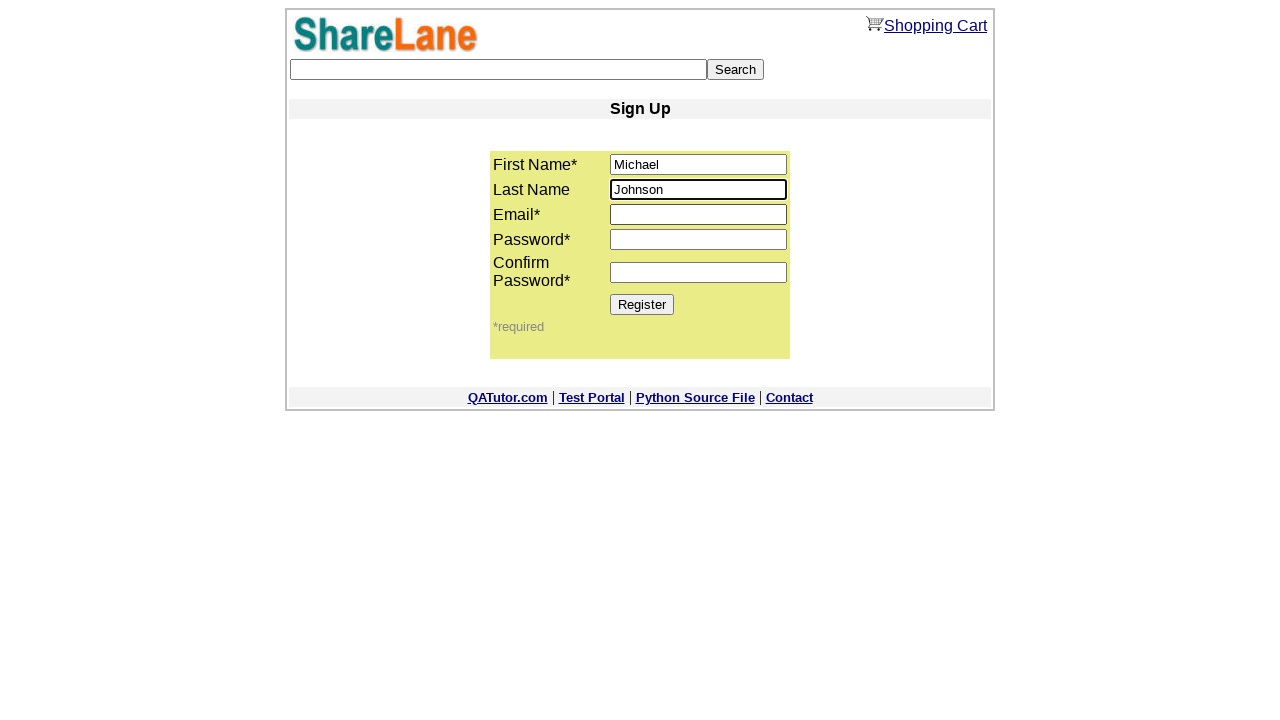

Entered email 'mail@mail.ru' on input[name='email']
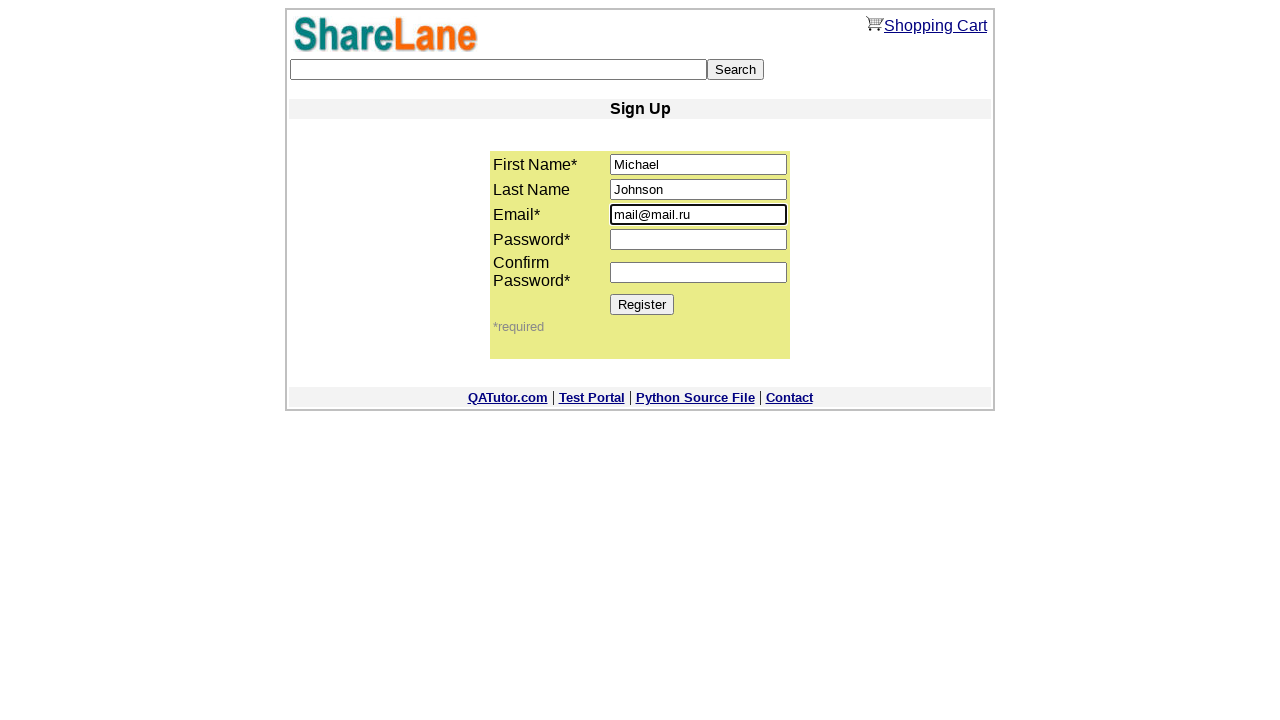

Entered password '123qwe' on input[name='password1']
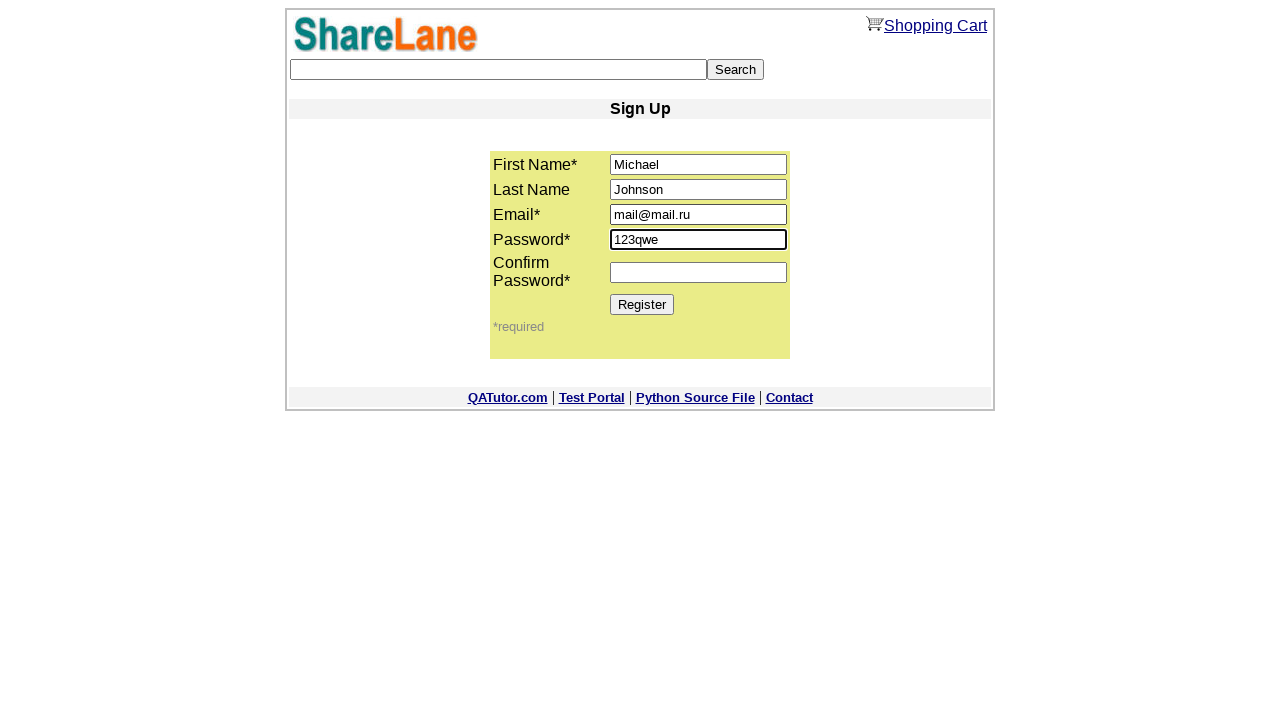

Confirmed password '123qwe' on input[name='password2']
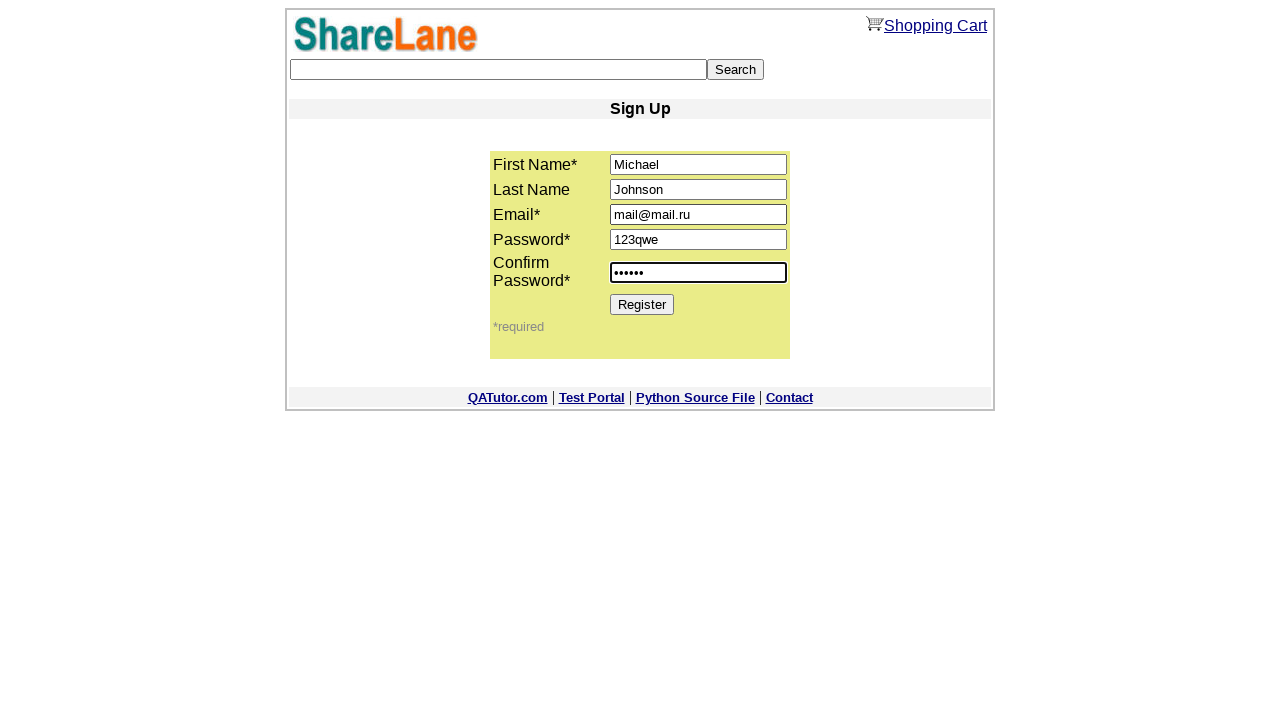

Clicked Register button to complete registration at (642, 304) on input[value='Register']
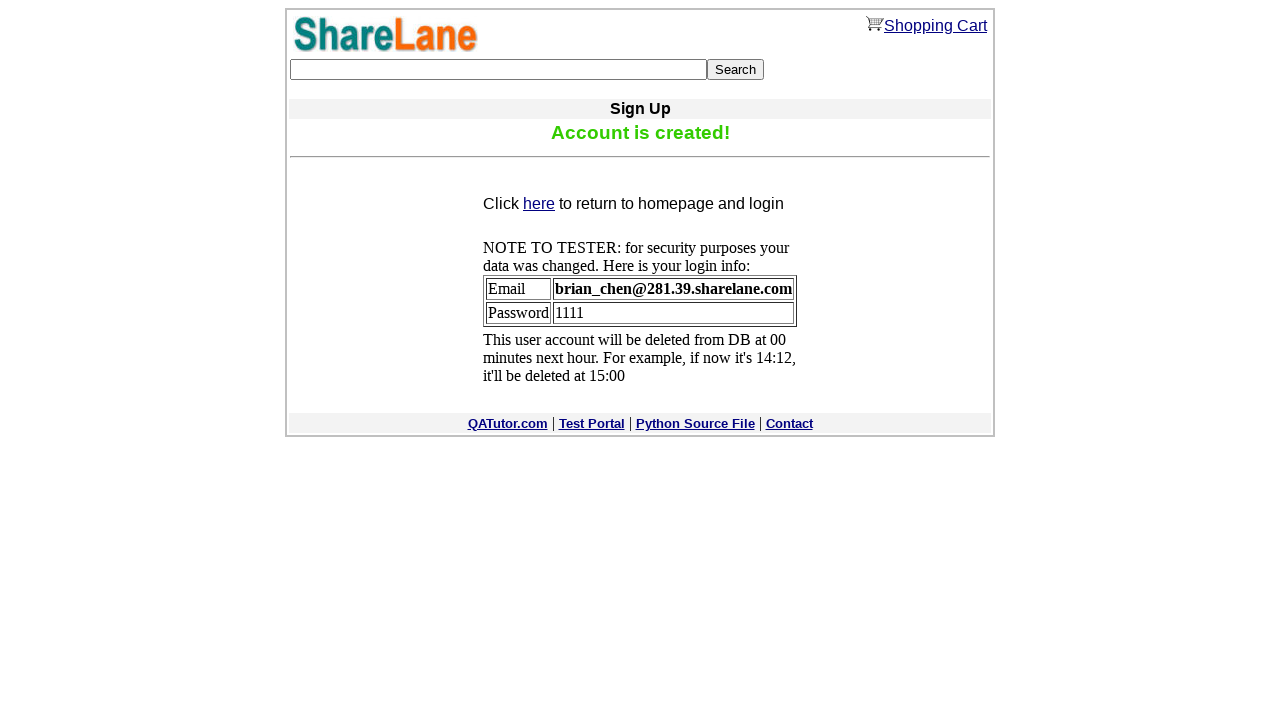

Confirmation message appeared - registration successful
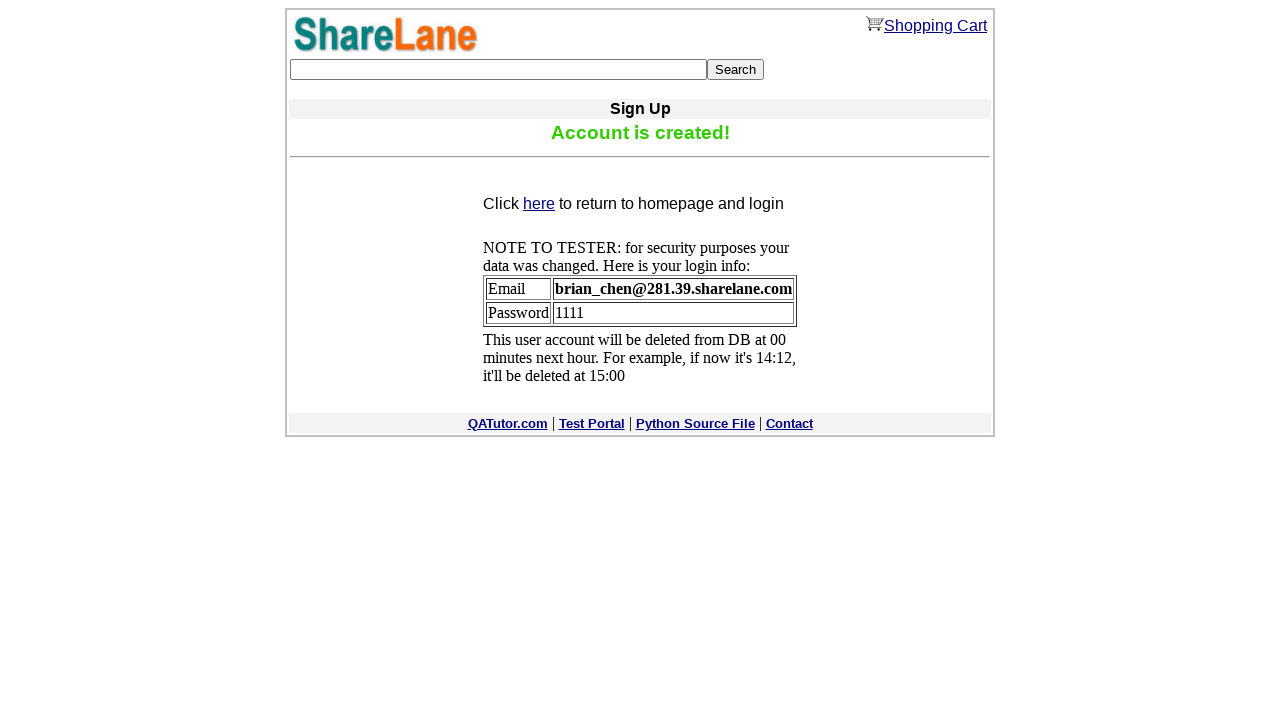

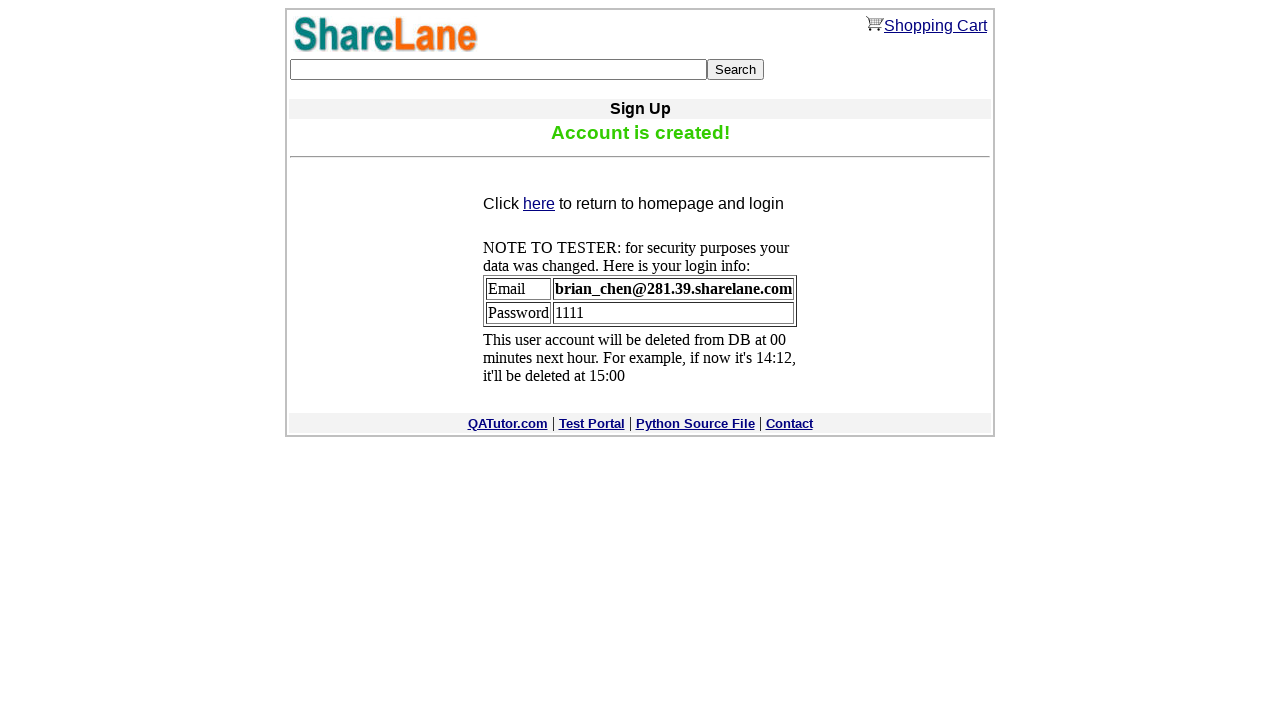